Opens the Flipkart homepage and verifies the page loads successfully. This is a minimal cross-browser test that simply navigates to the e-commerce site.

Starting URL: https://www.flipkart.com/

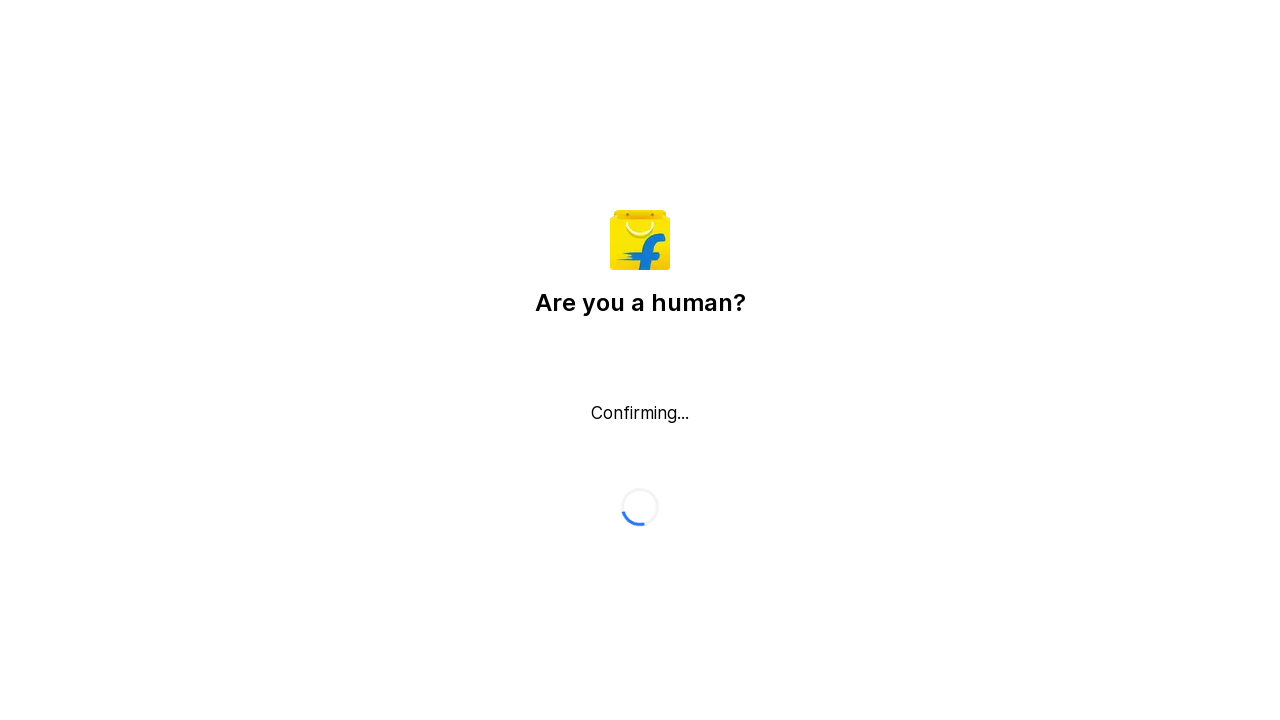

Waited for Flipkart homepage DOM to fully load
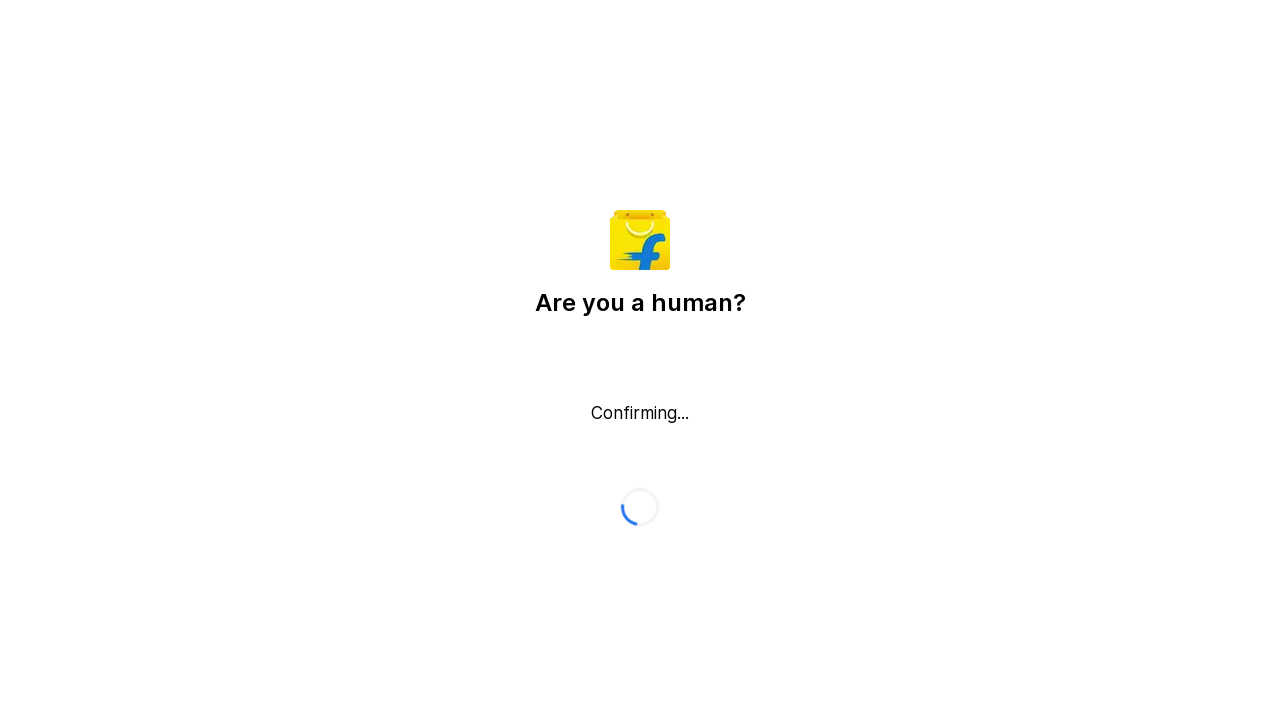

Verified page loaded by confirming body element is present
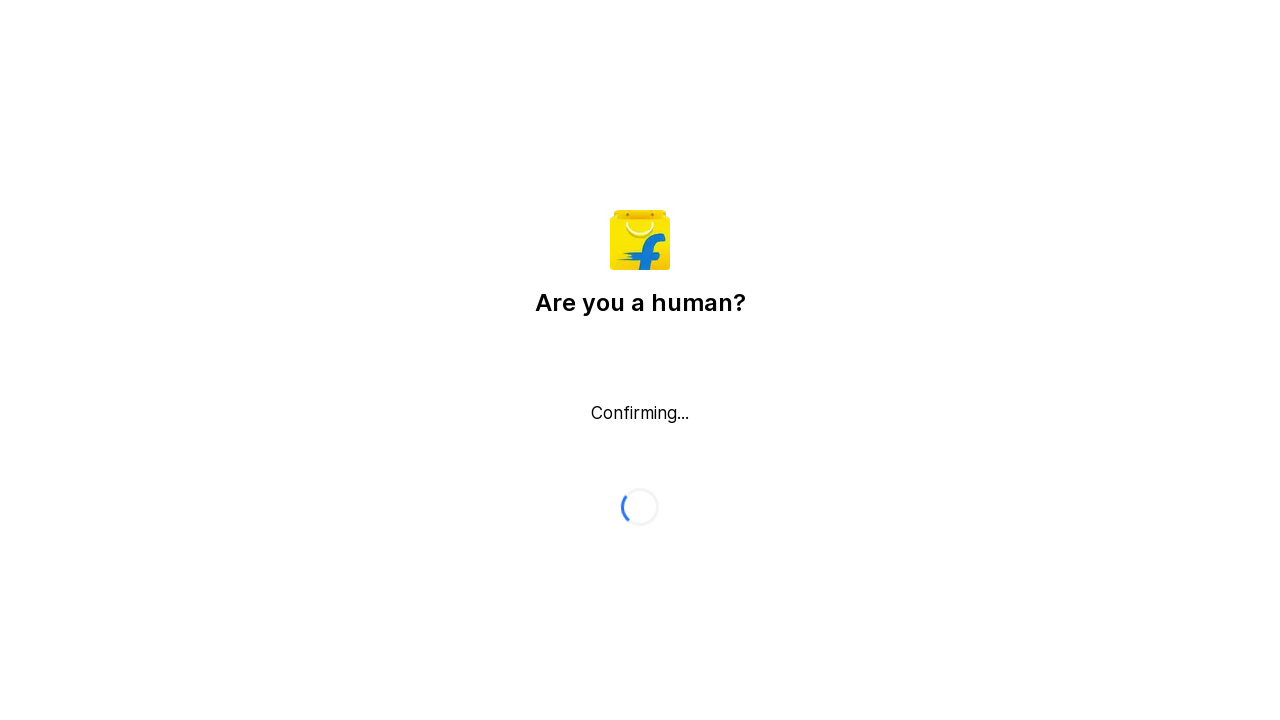

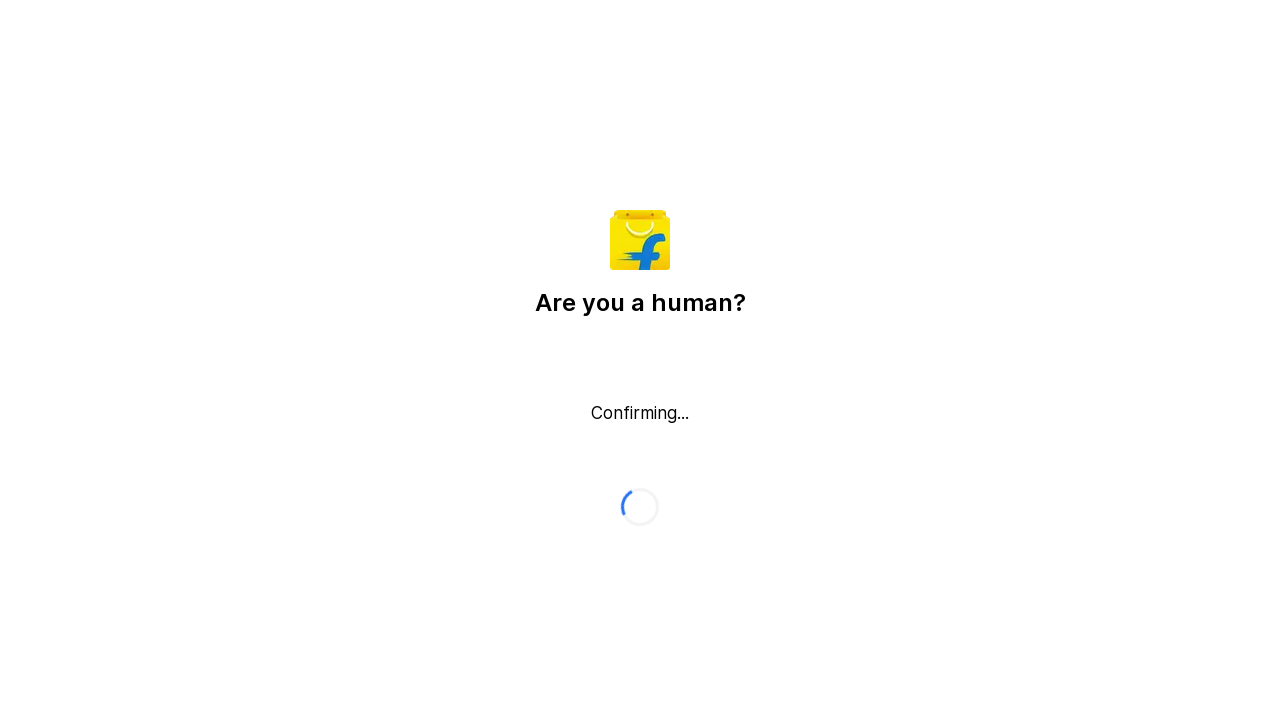